Tests that error X icons appear when login form is submitted empty, and disappear when the error close button is clicked

Starting URL: https://www.saucedemo.com/

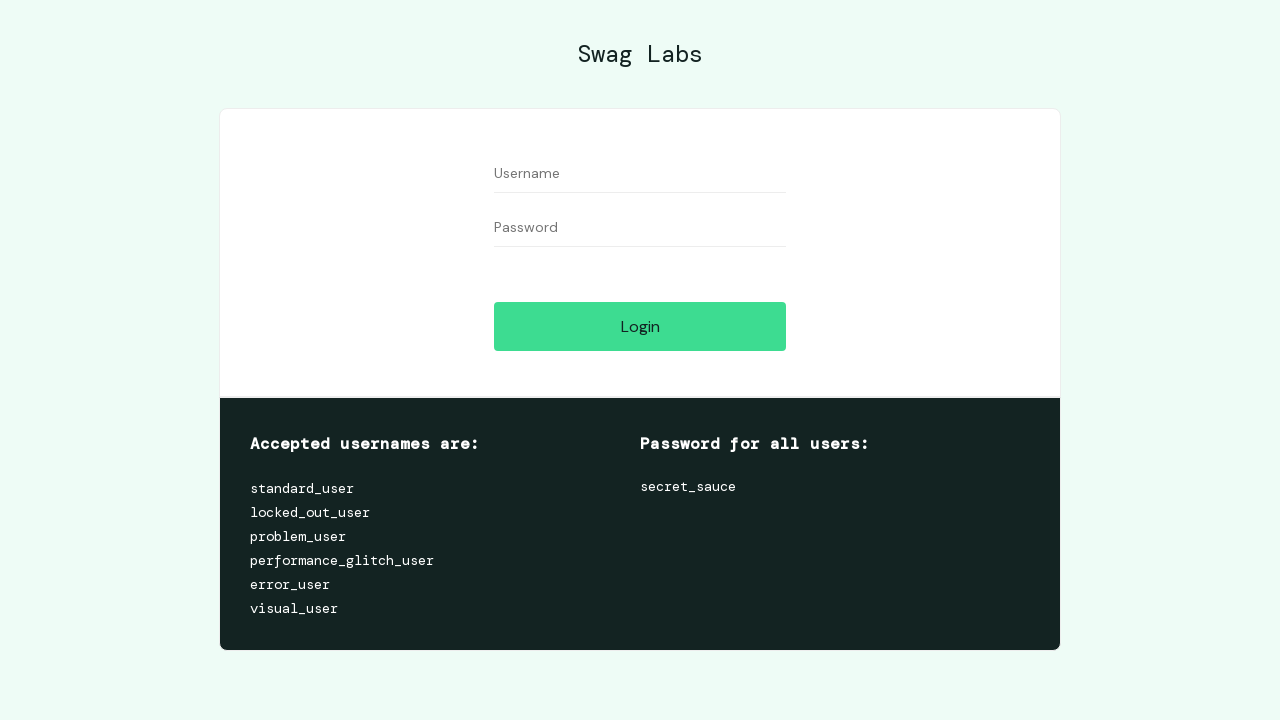

Clicked login button with empty form fields at (640, 326) on #login-button
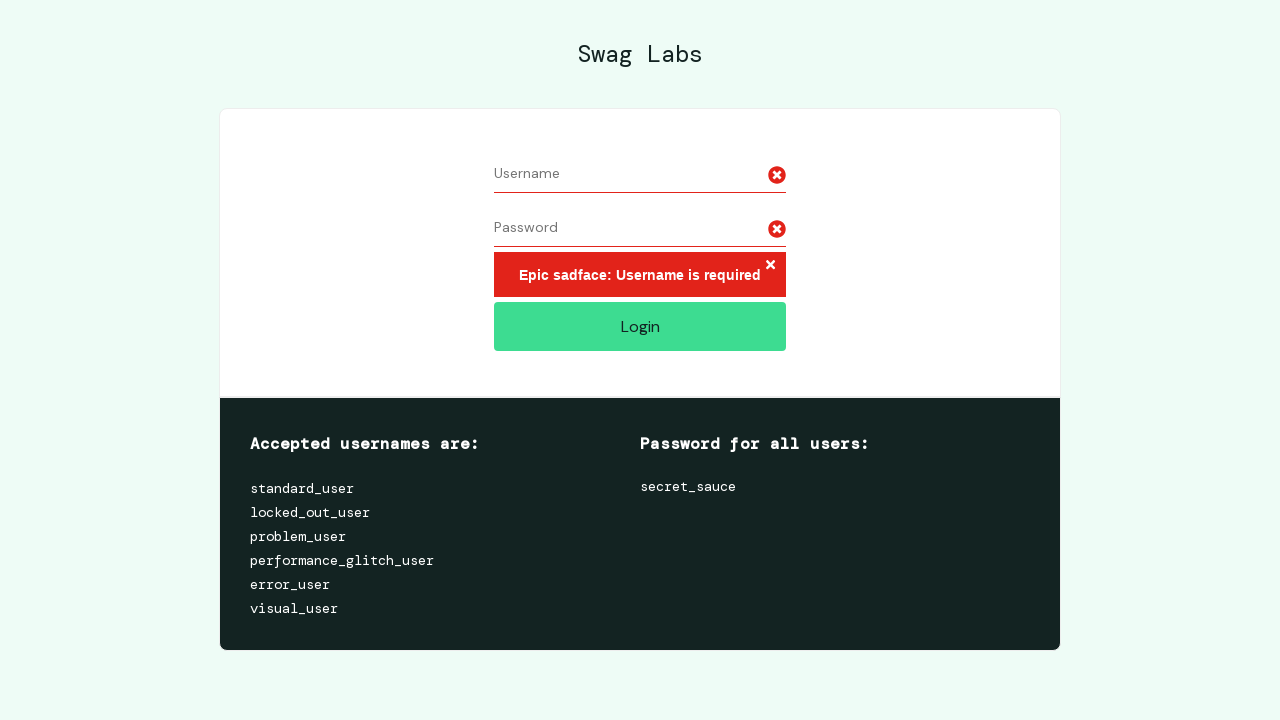

Waited 1 second for error icons to appear
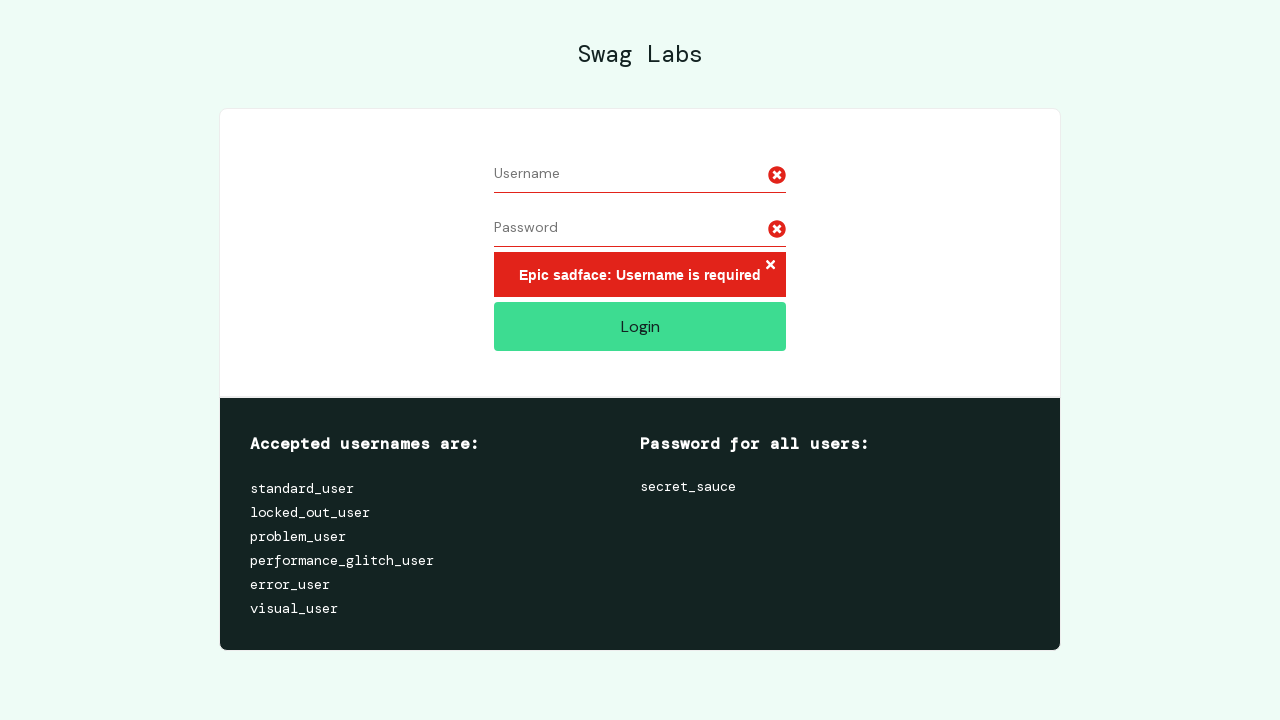

Located error X icons
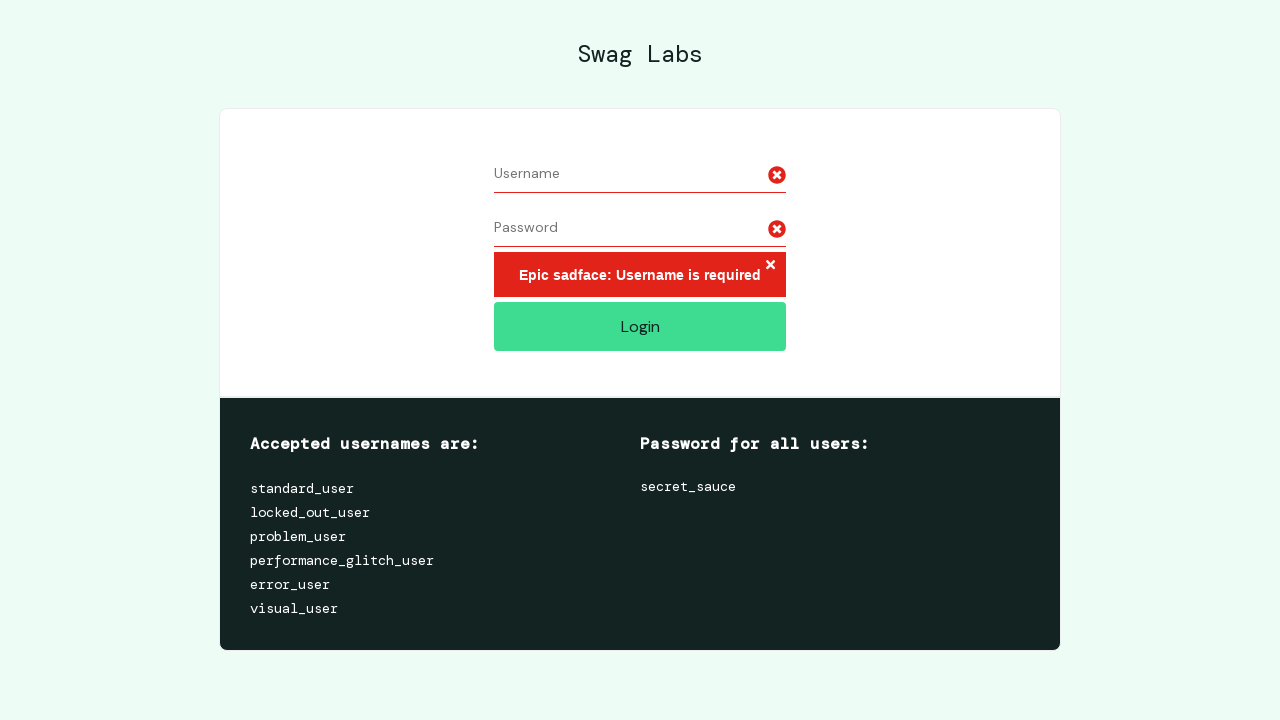

Verified 2 error X icons are present
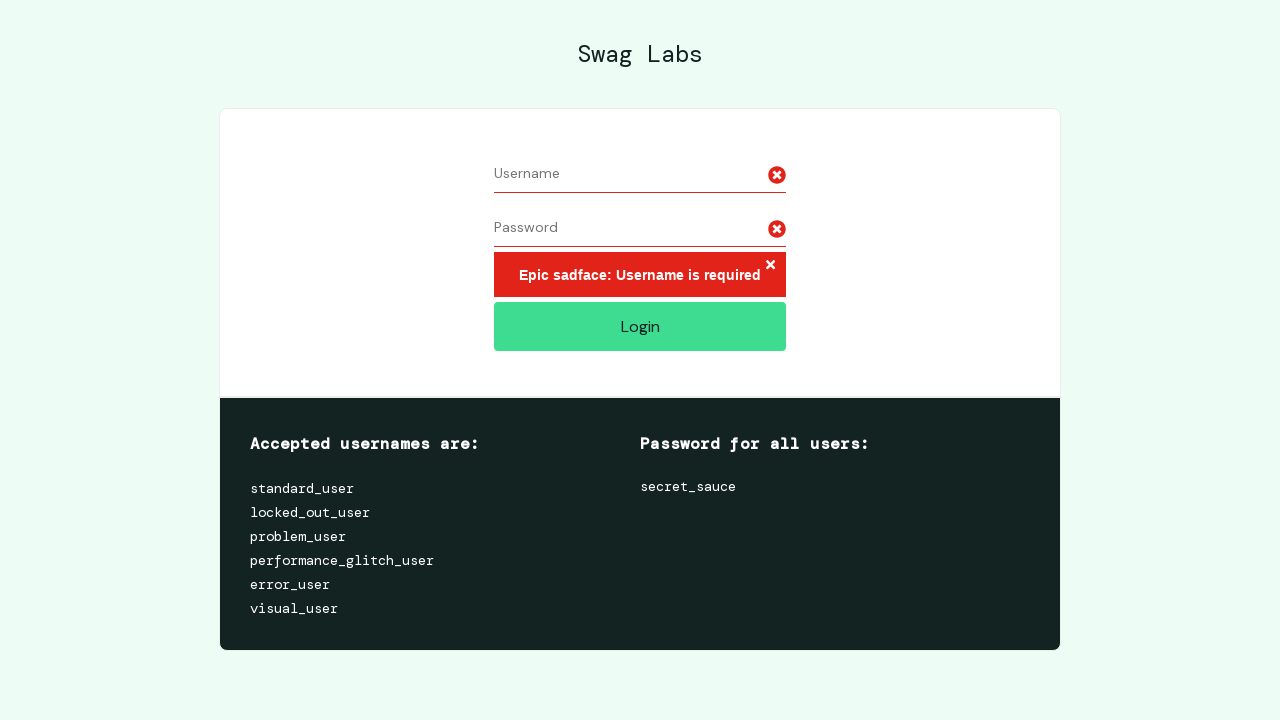

Clicked error close button at (770, 266) on .error-button
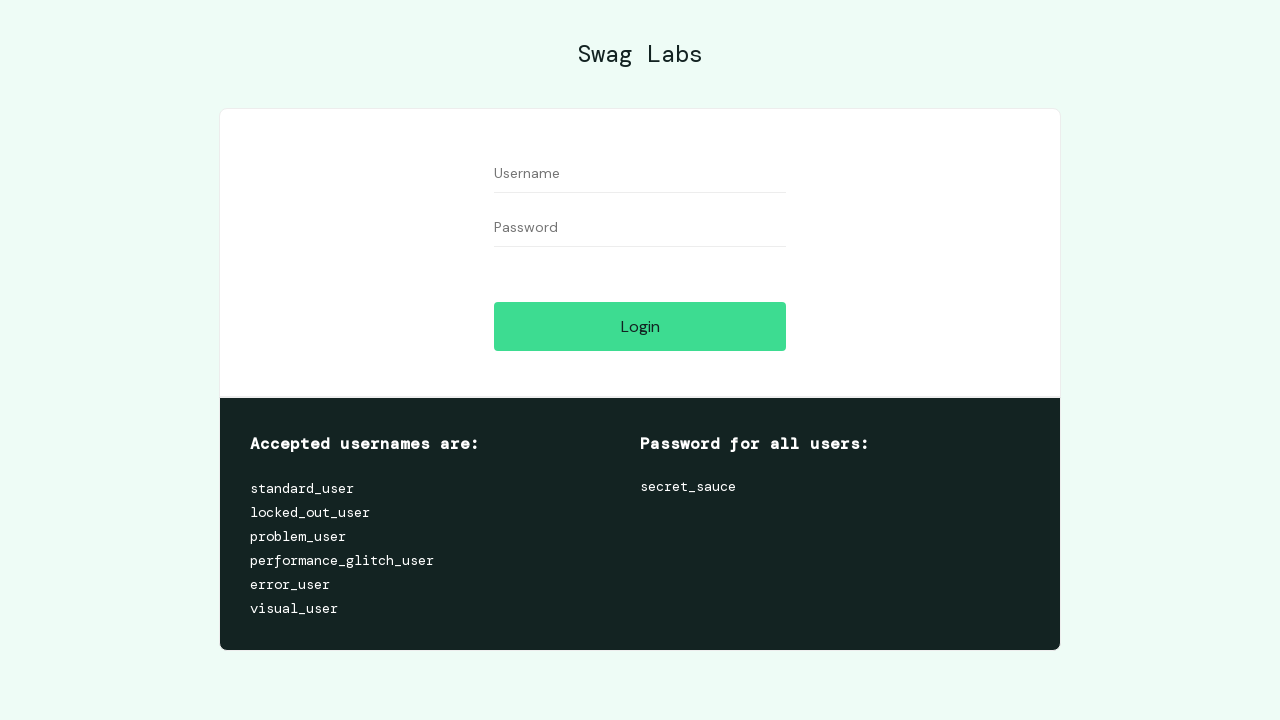

Waited 1 second for error icons to disappear
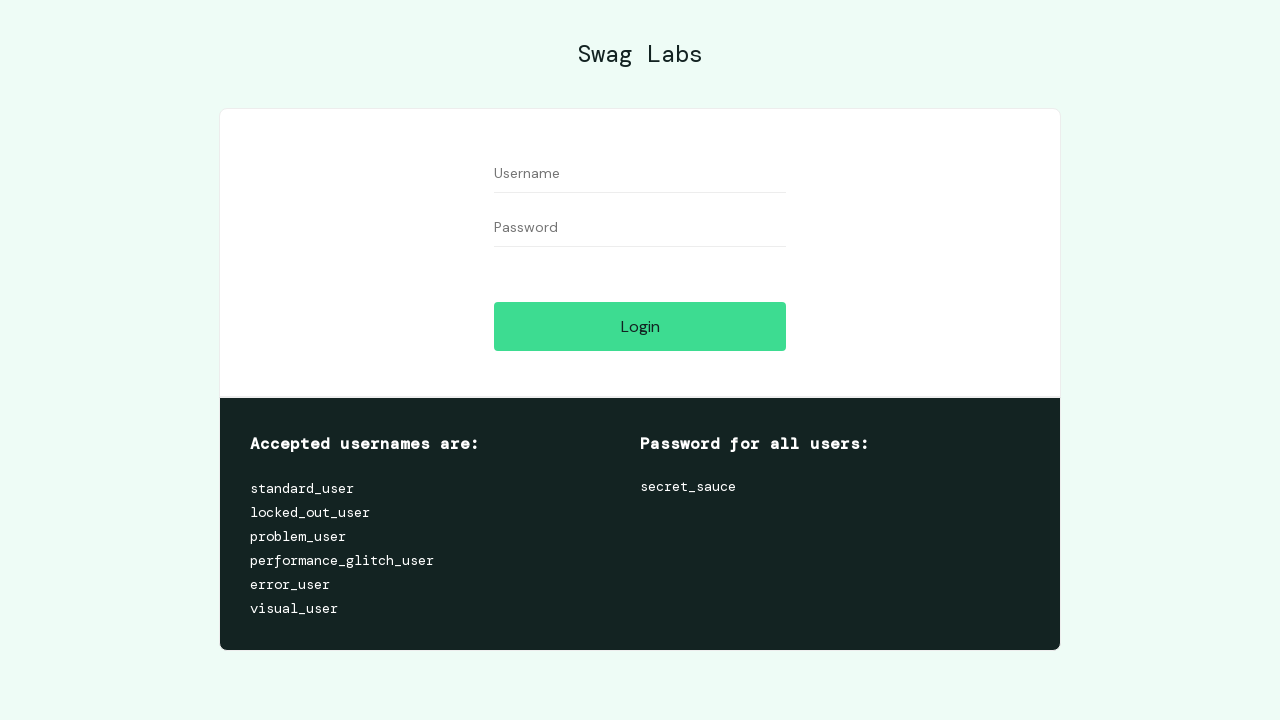

Located error X icons again
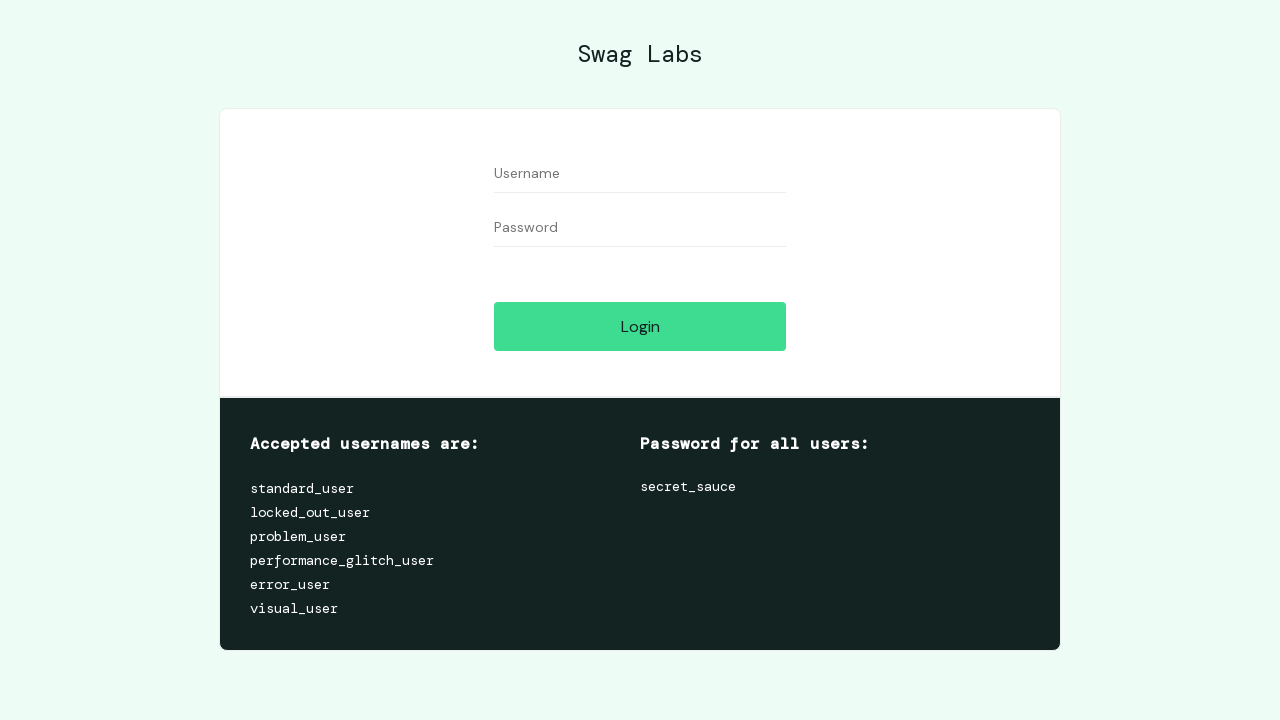

Verified all error X icons have disappeared
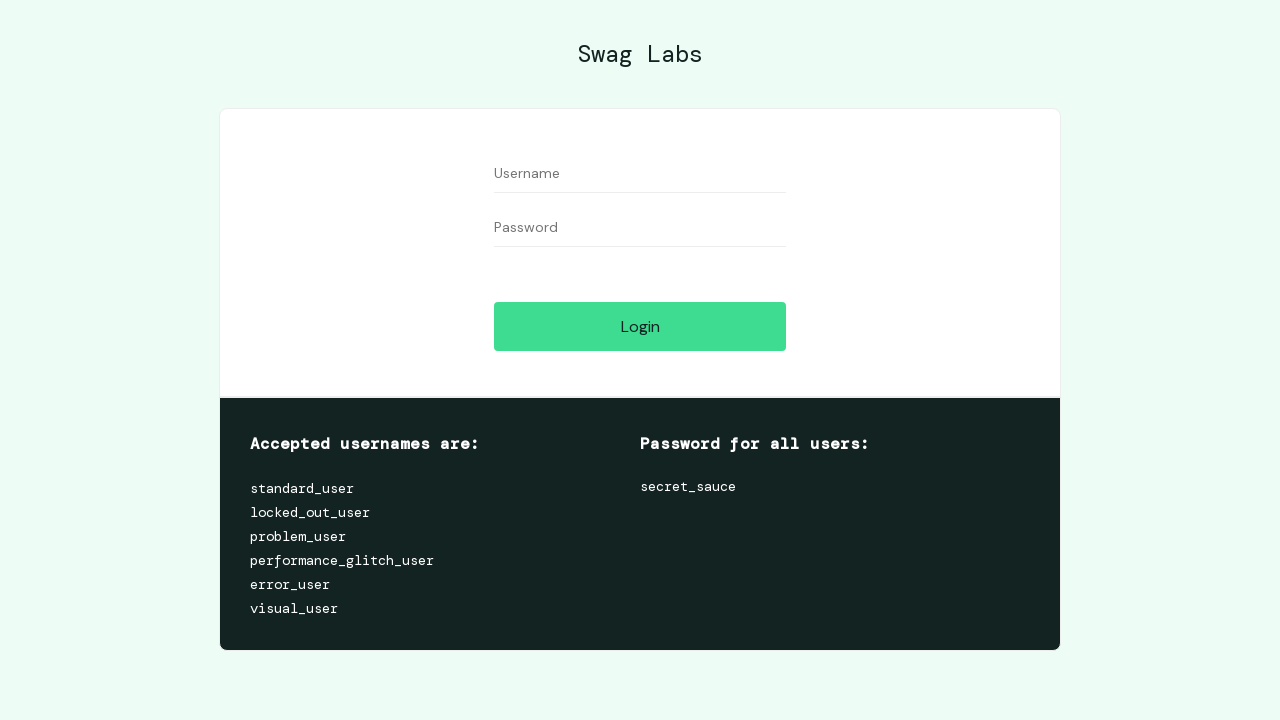

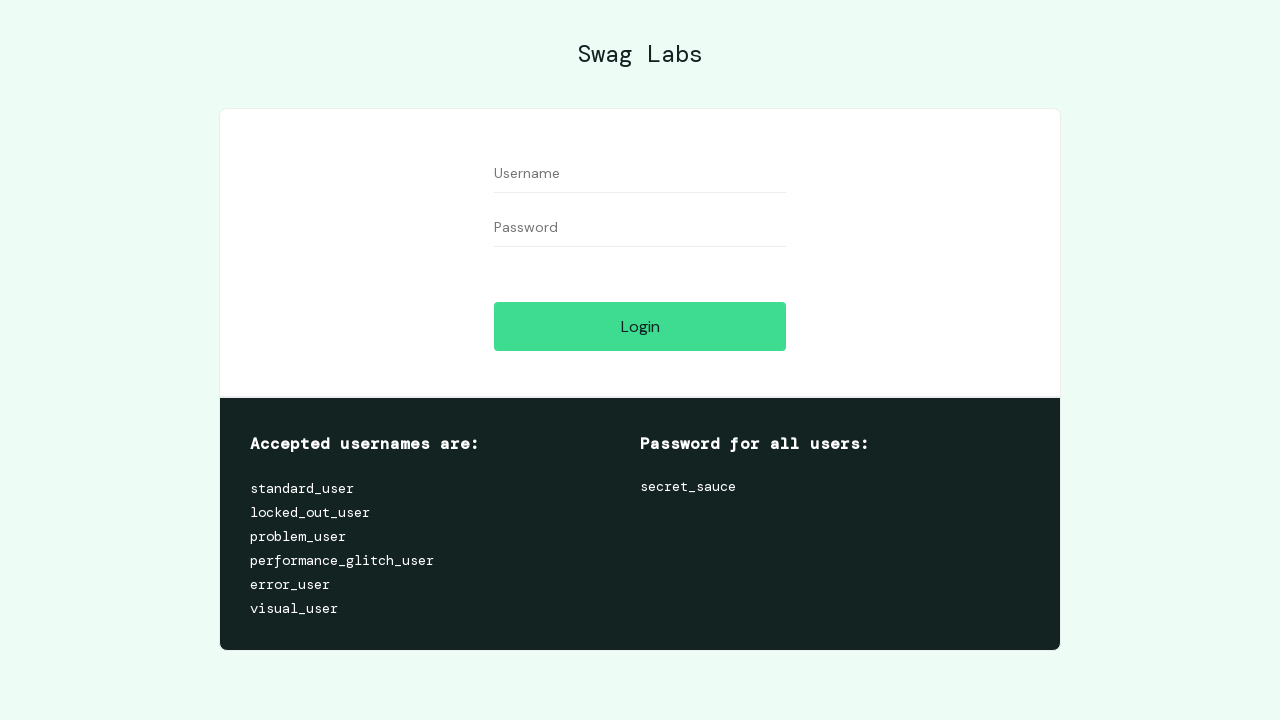